Tests the Erail website by searching for trains between two stations (MAS to CBE), disabling date selection, and verifying the train list table is displayed

Starting URL: https://erail.in

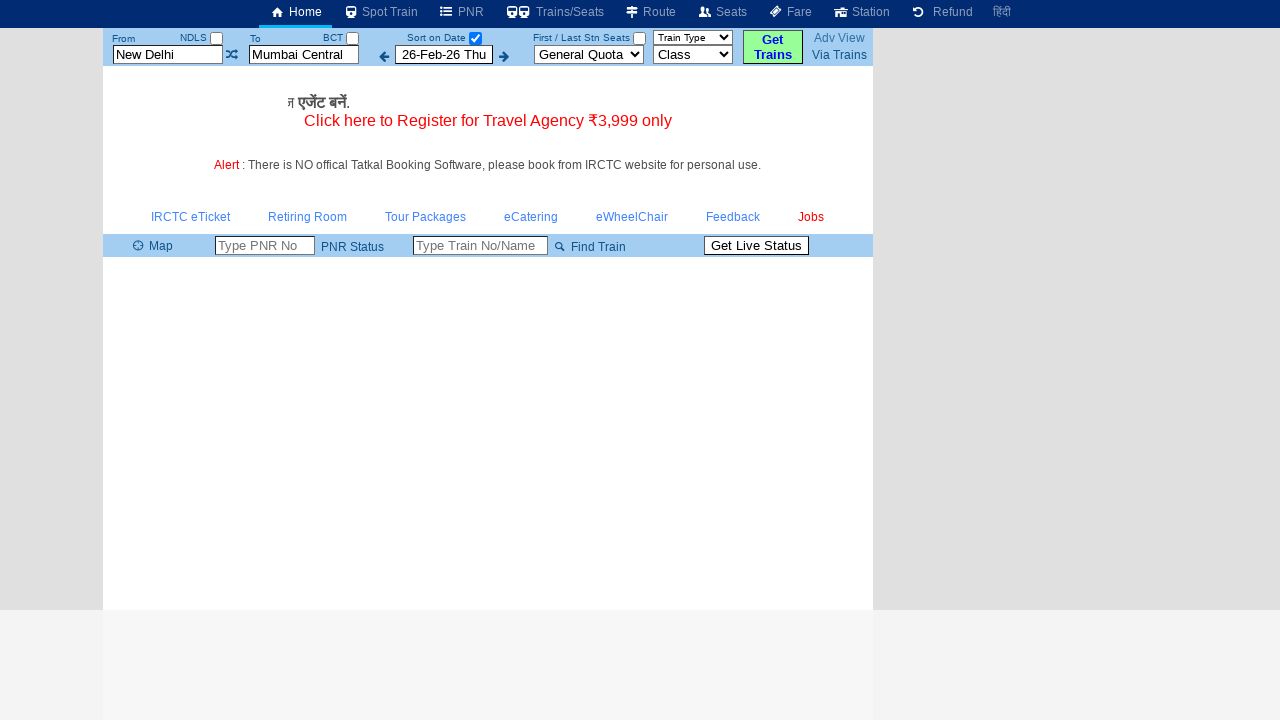

Cleared departure station field on #txtStationFrom
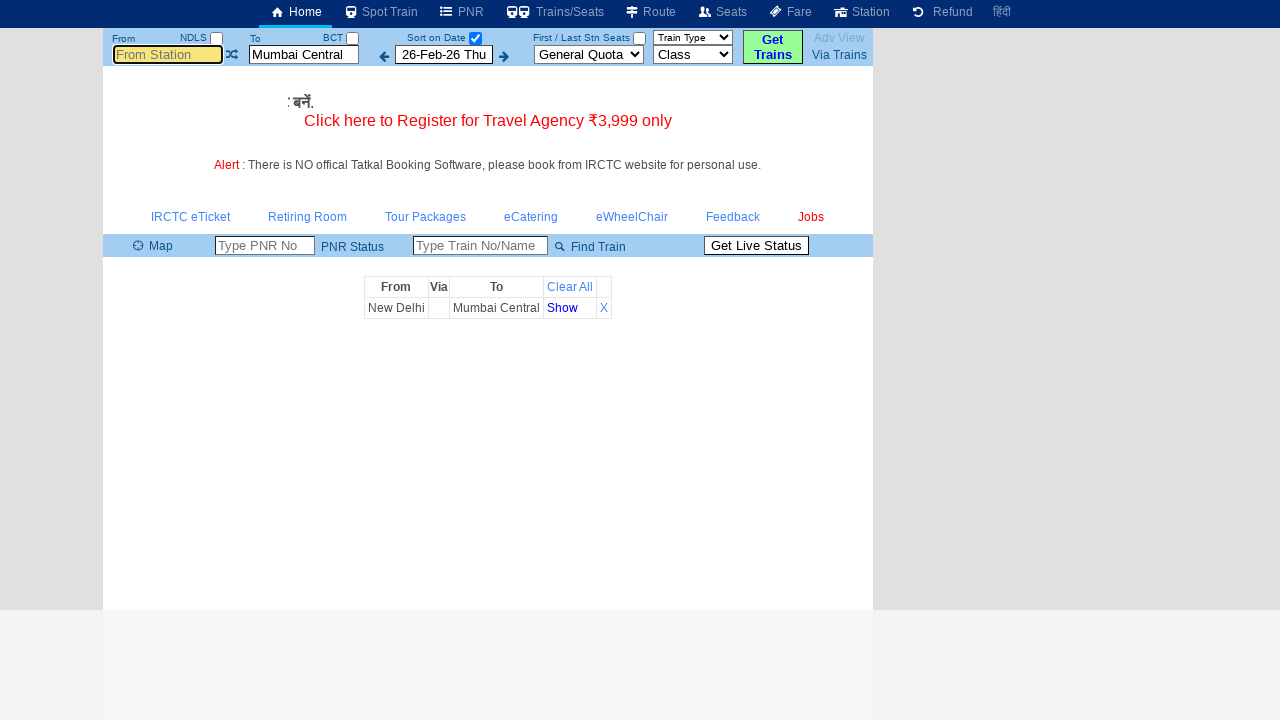

Entered 'MAS' as departure station on #txtStationFrom
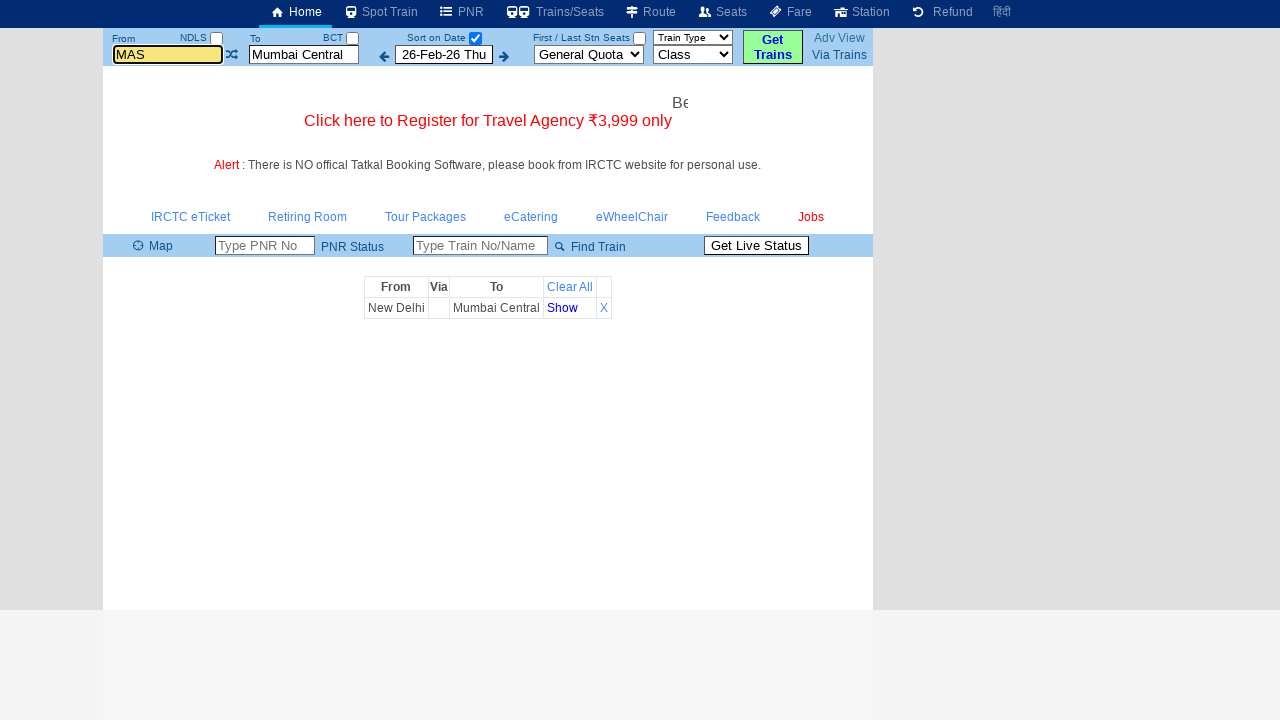

Pressed Enter to confirm departure station on #txtStationFrom
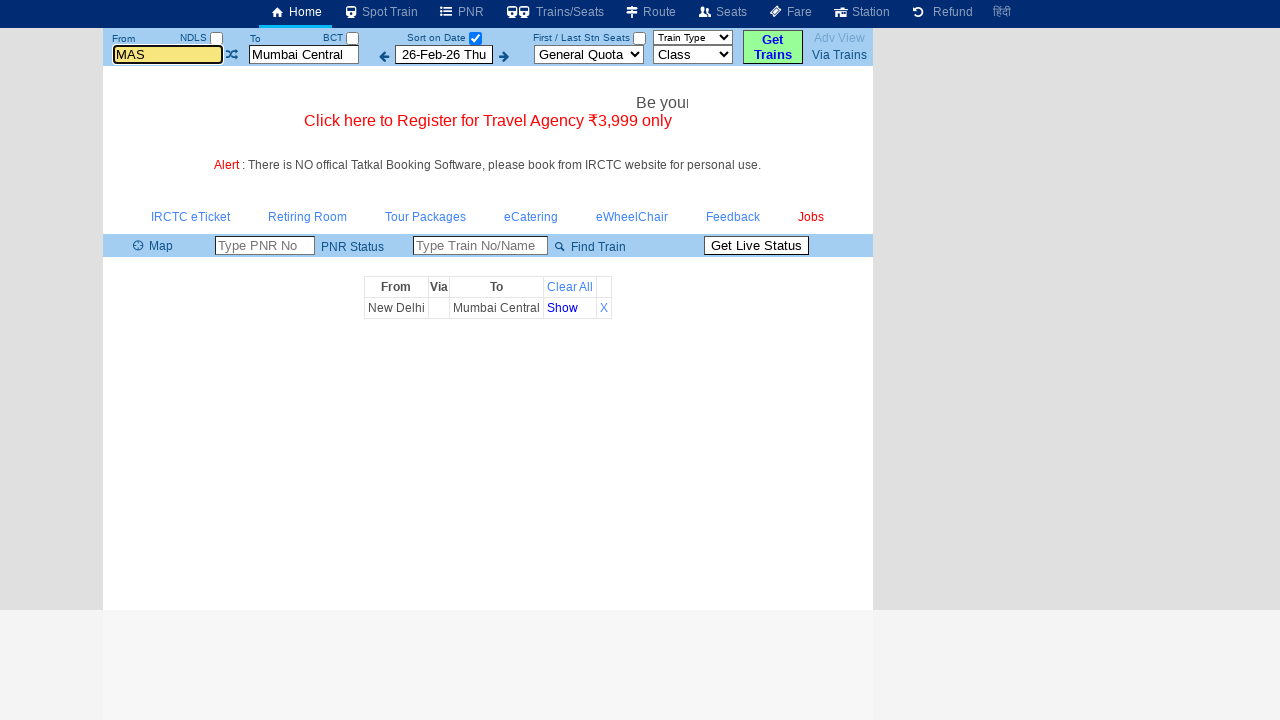

Cleared arrival station field on #txtStationTo
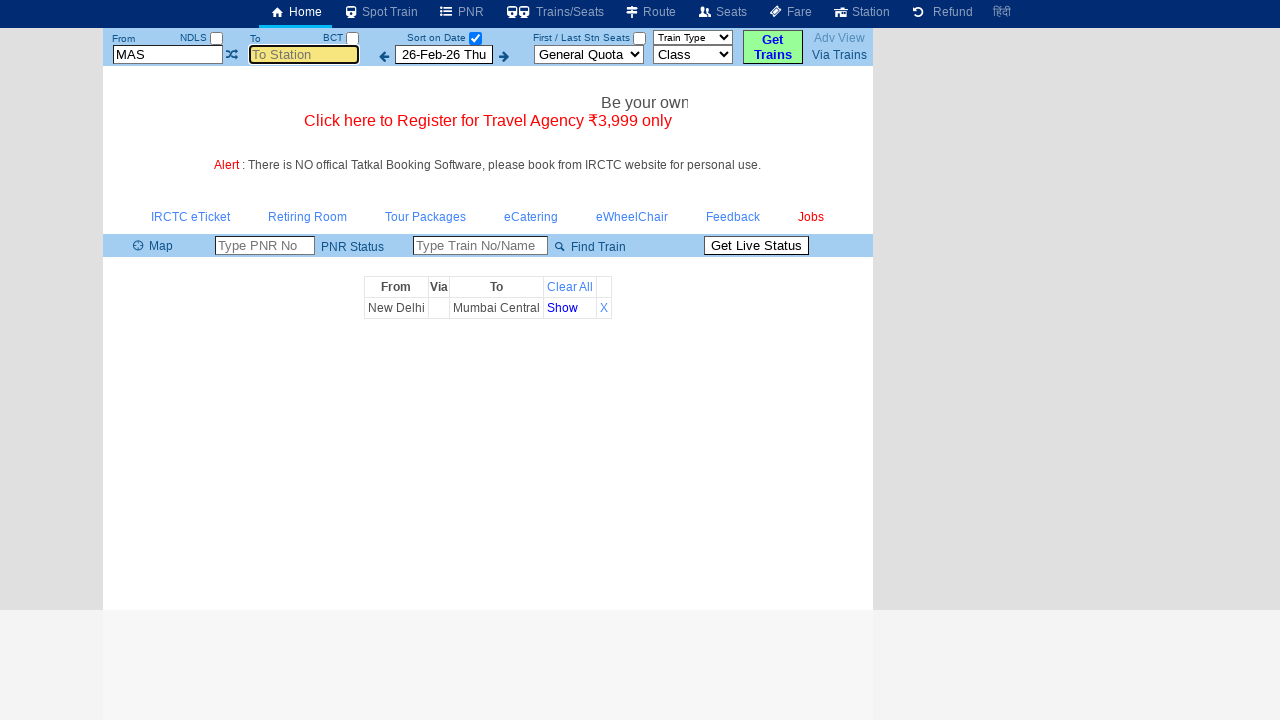

Entered 'CBE' as arrival station on #txtStationTo
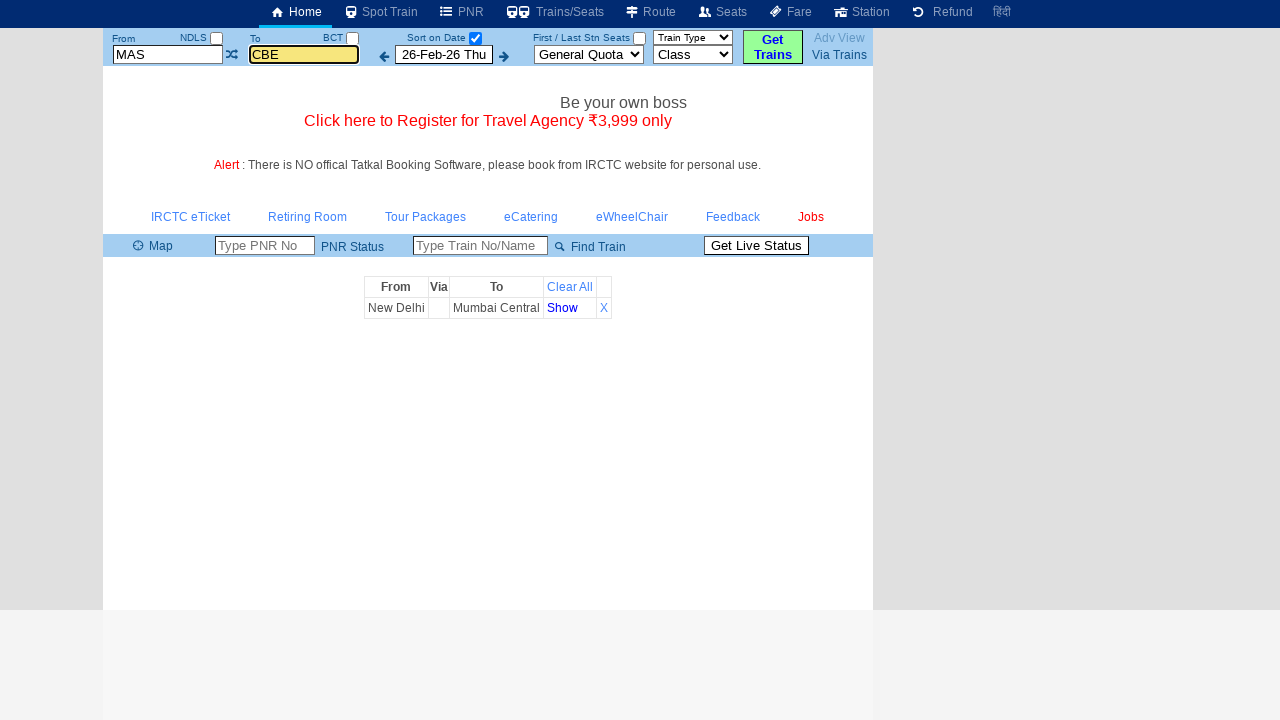

Pressed Enter to confirm arrival station on #txtStationTo
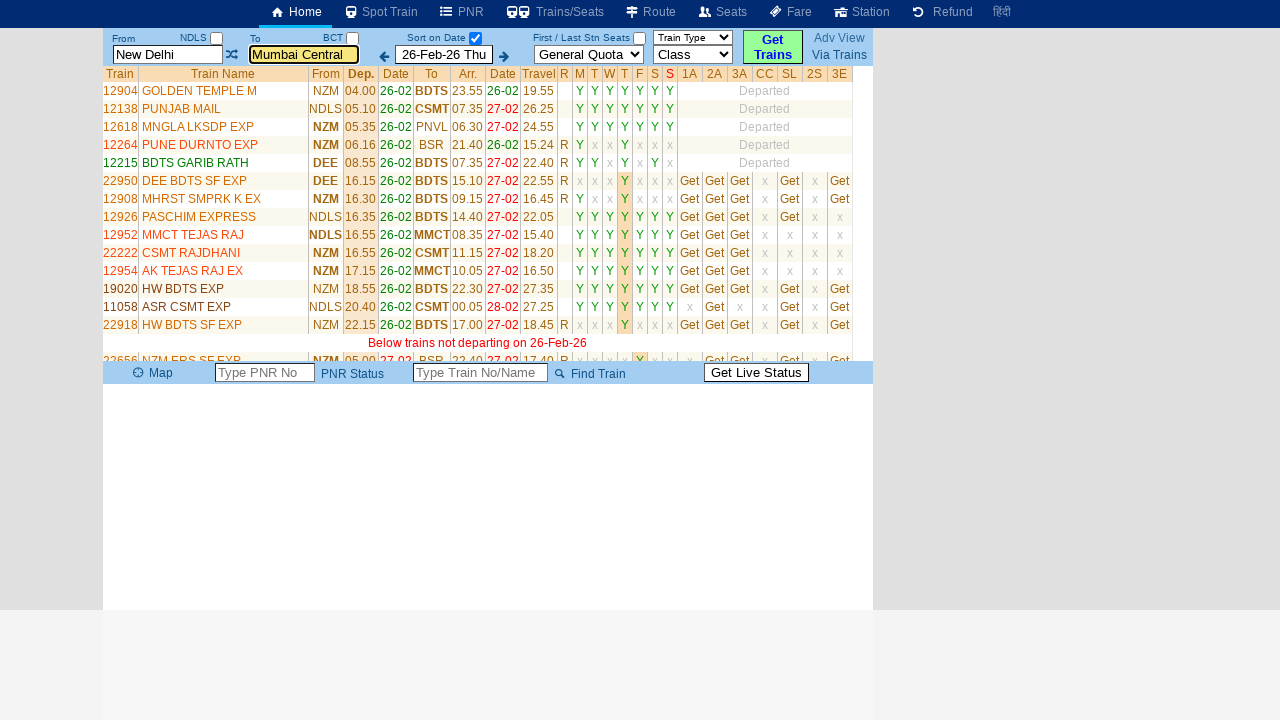

Disabled date selection checkbox at (475, 38) on #chkSelectDateOnly
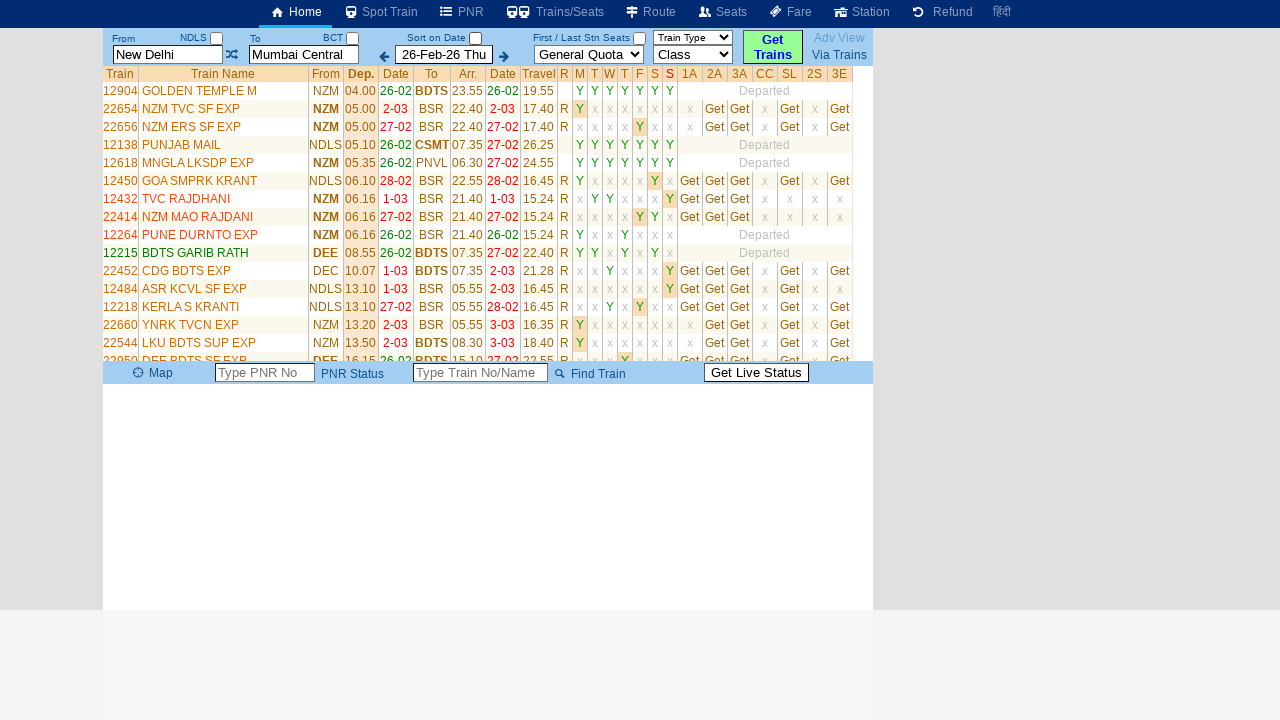

Train list table loaded successfully
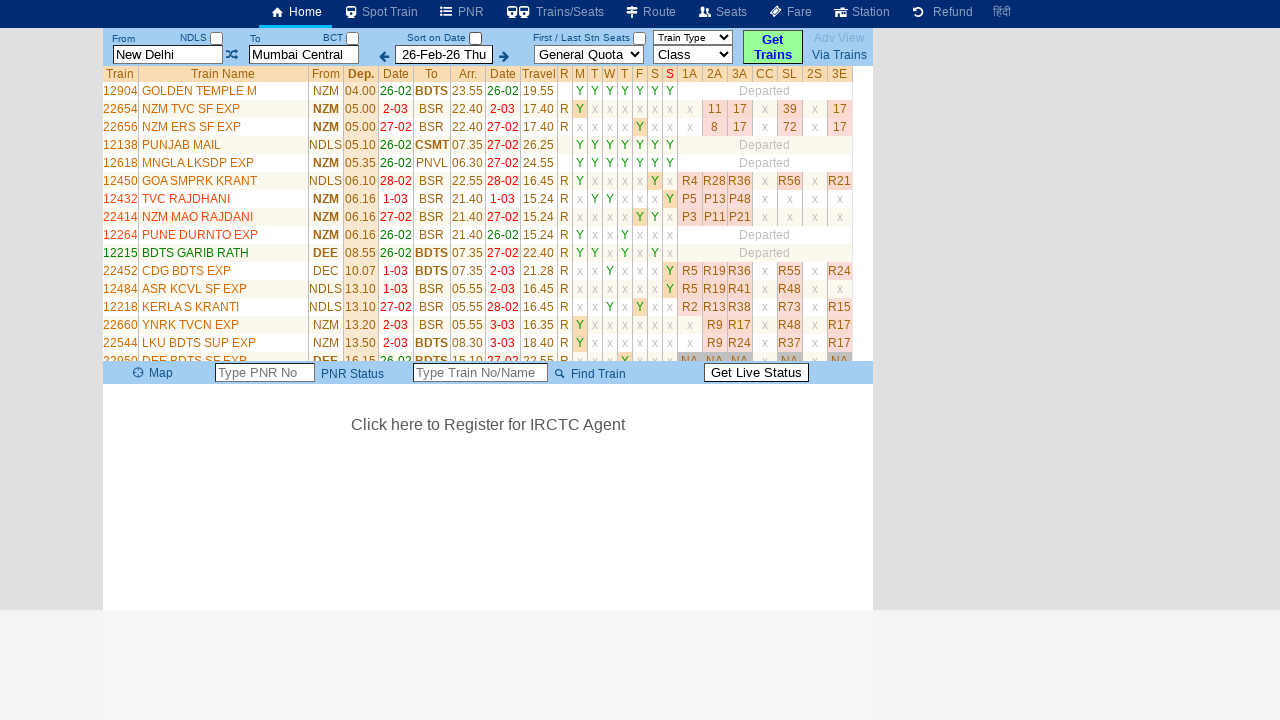

Located train list table element
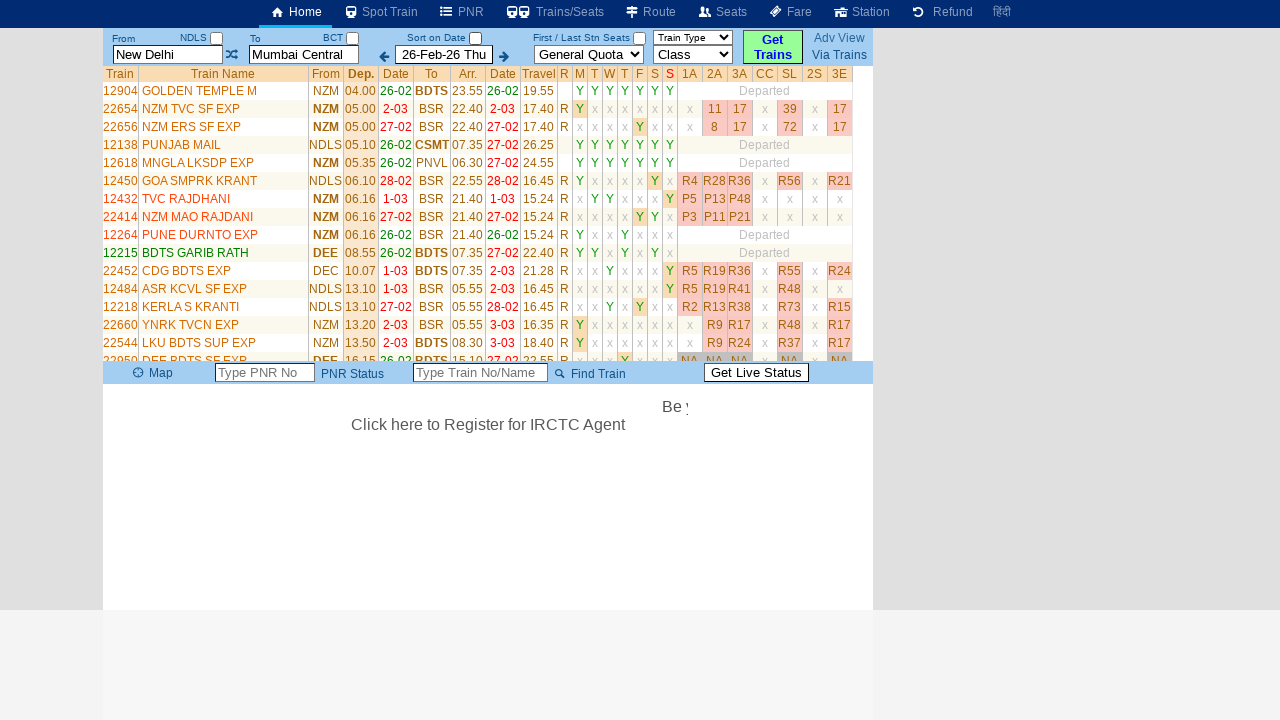

Retrieved 24 table column headers
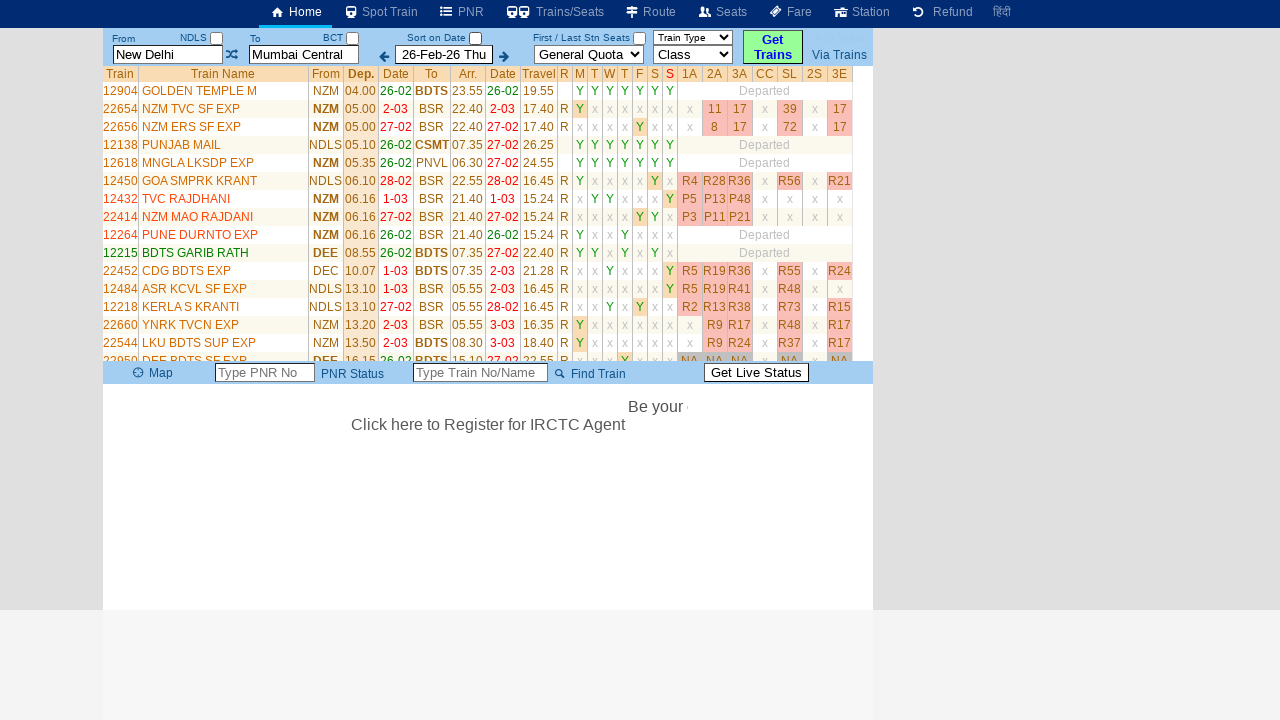

Retrieved 35 table rows
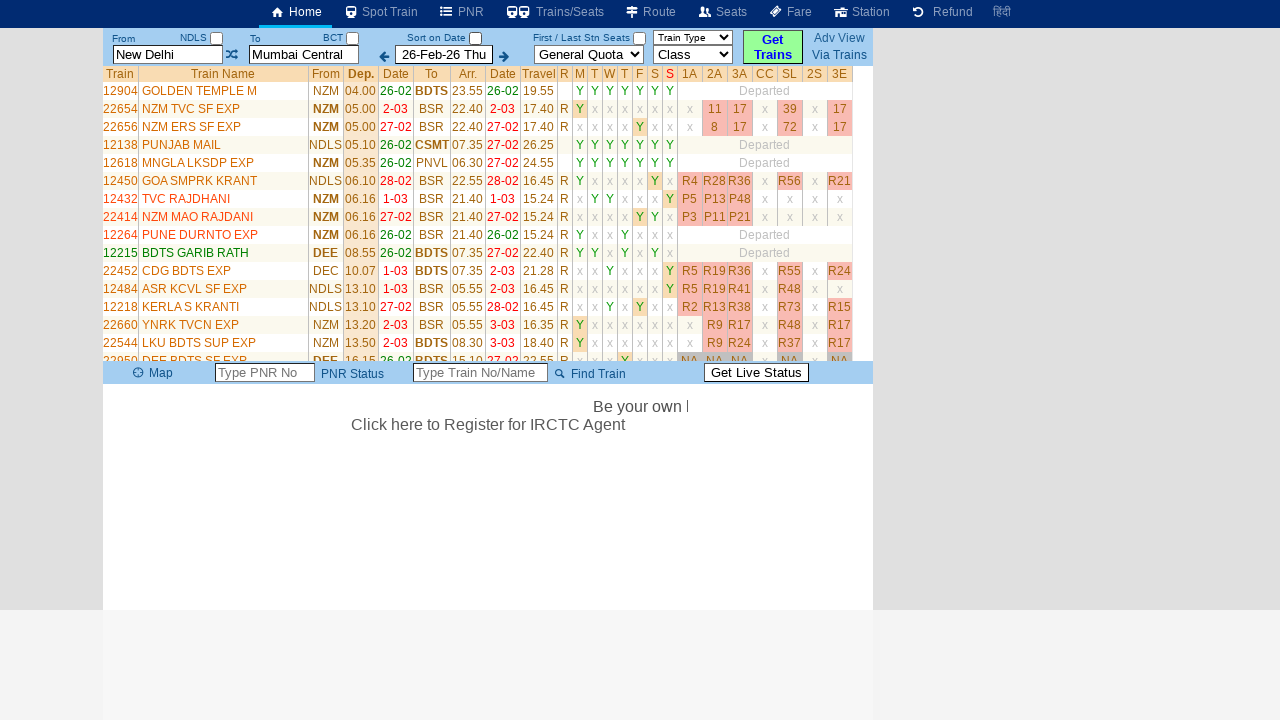

Retrieved 34 train names from table
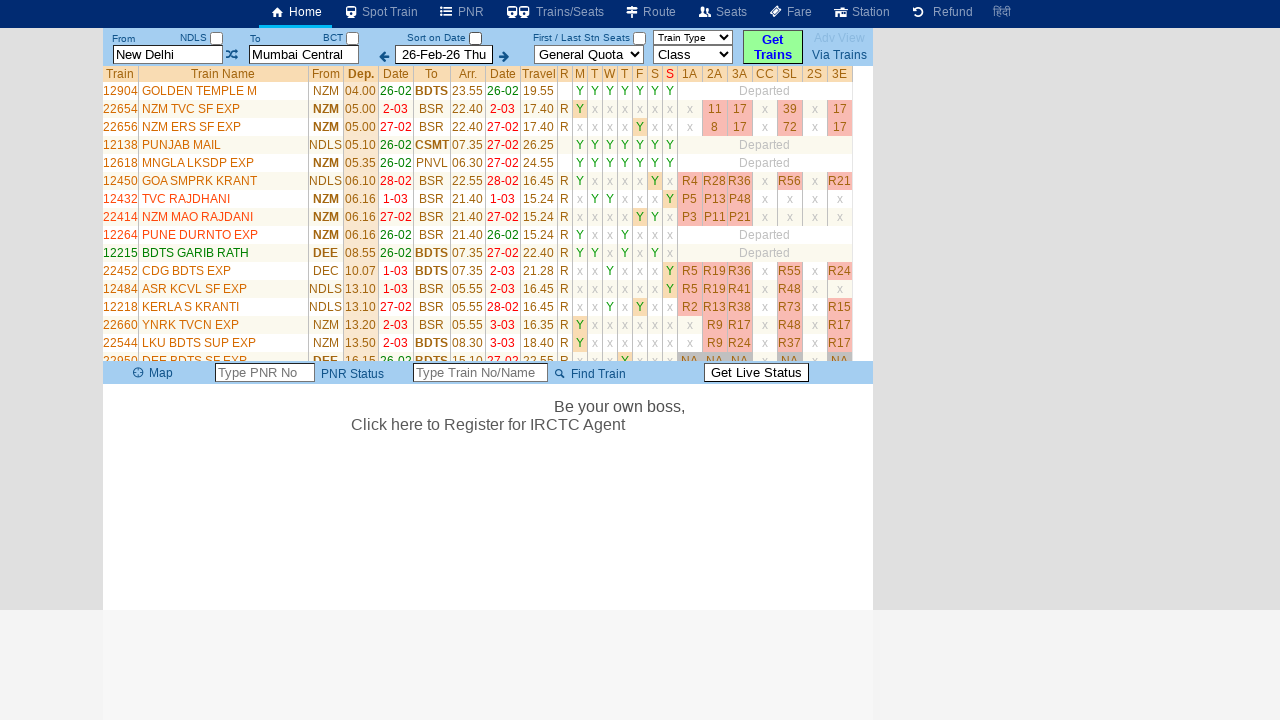

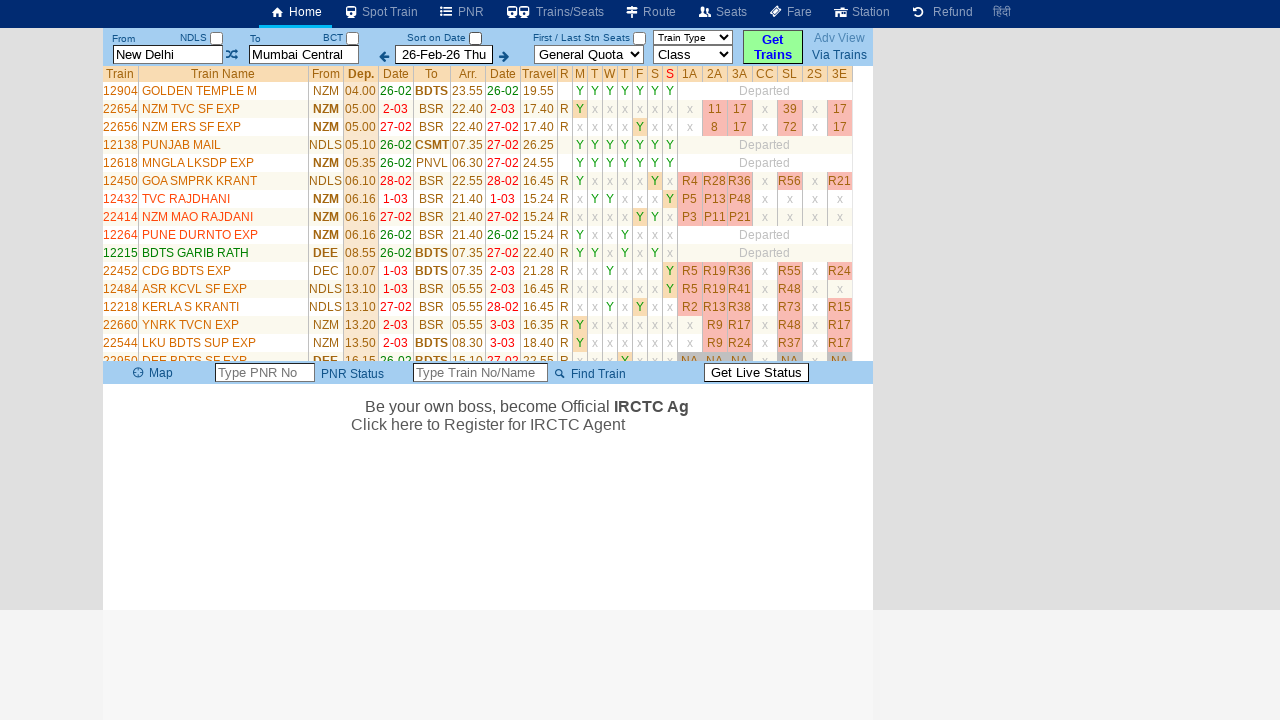